Tests the add to cart functionality by navigating to Laptops category, selecting a laptop, adding it to cart, and verifying it appears in the cart.

Starting URL: https://www.demoblaze.com

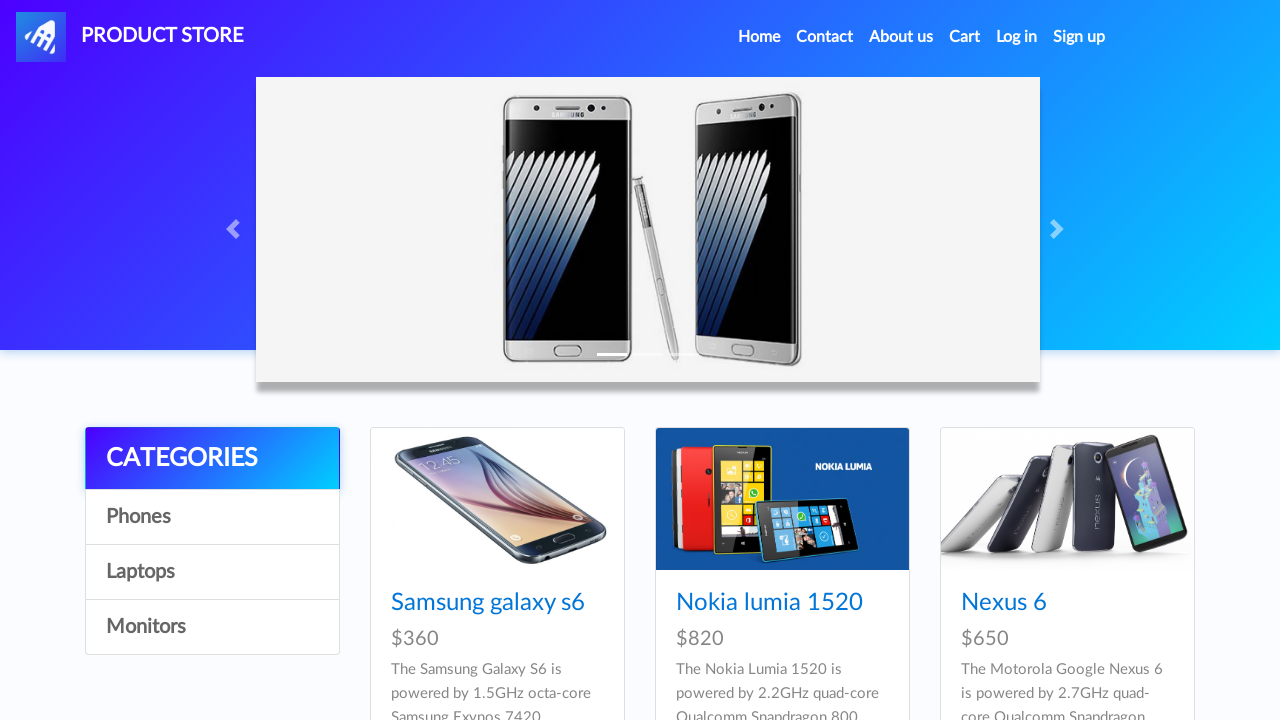

Clicked on Laptops category at (212, 572) on xpath=//a[.='Laptops']
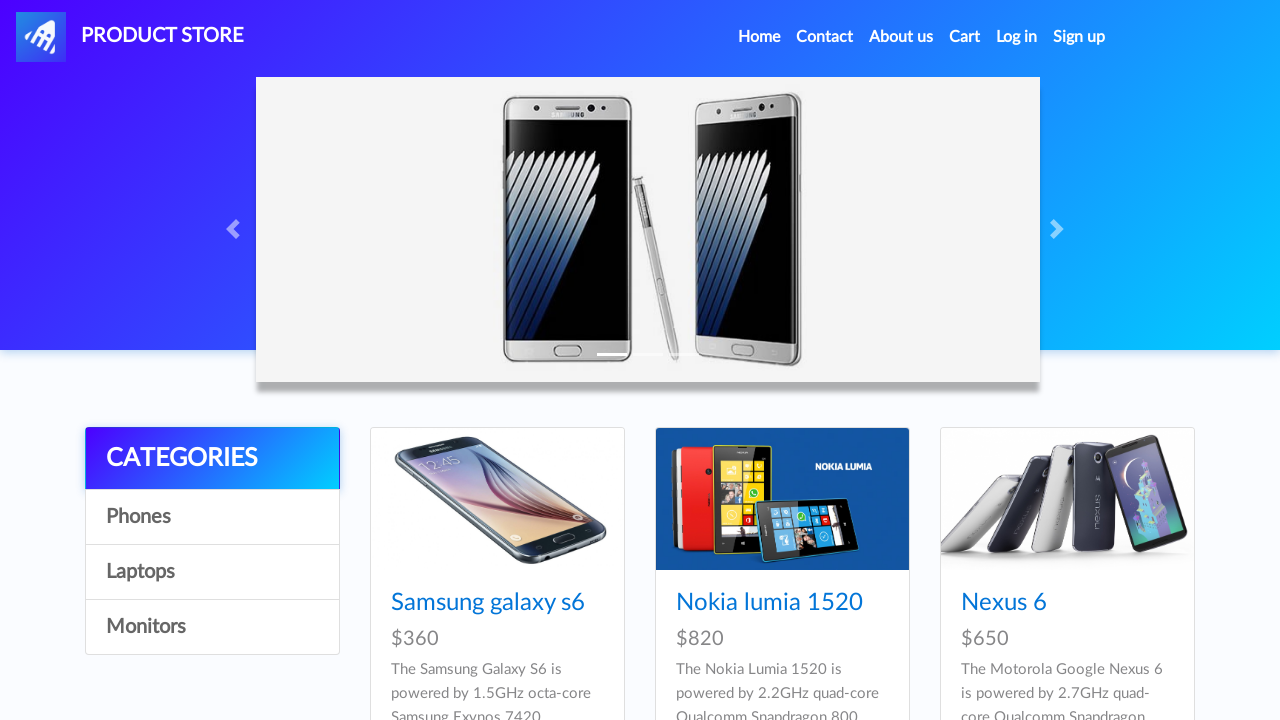

Waited for Laptops category page to load
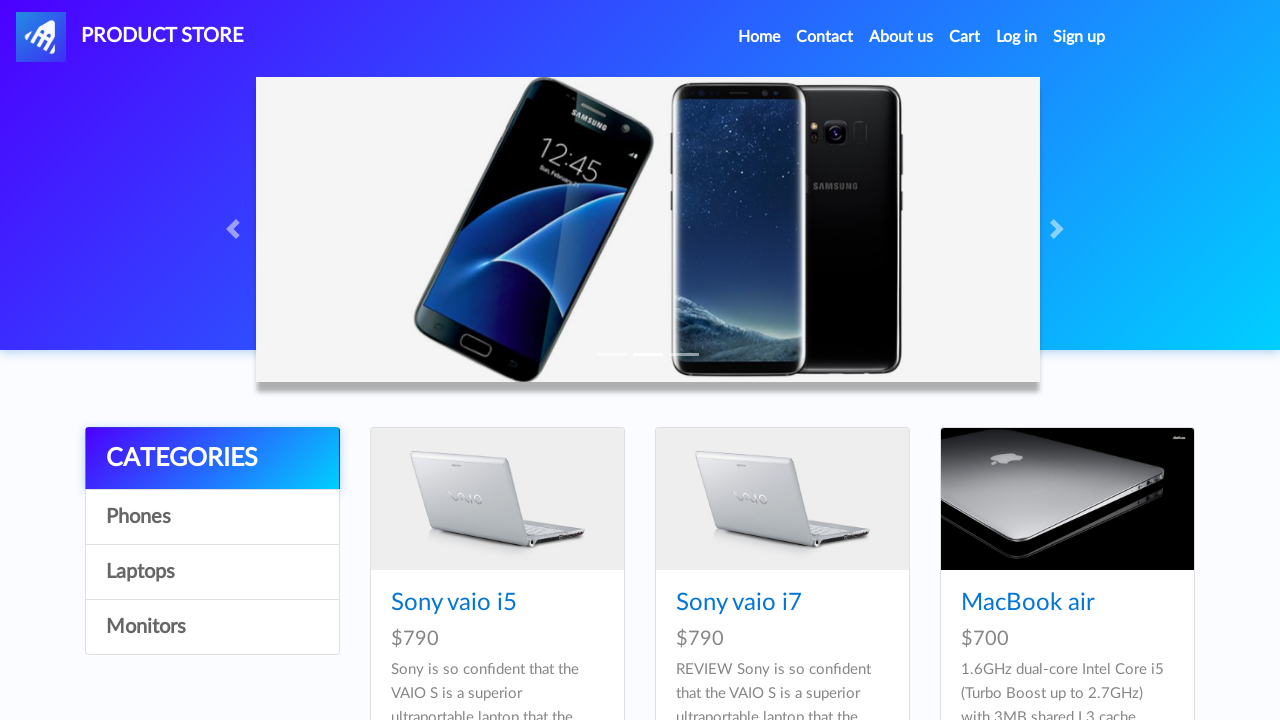

Clicked on the first laptop in the category at (454, 603) on (//a[@class='hrefch'])[1]
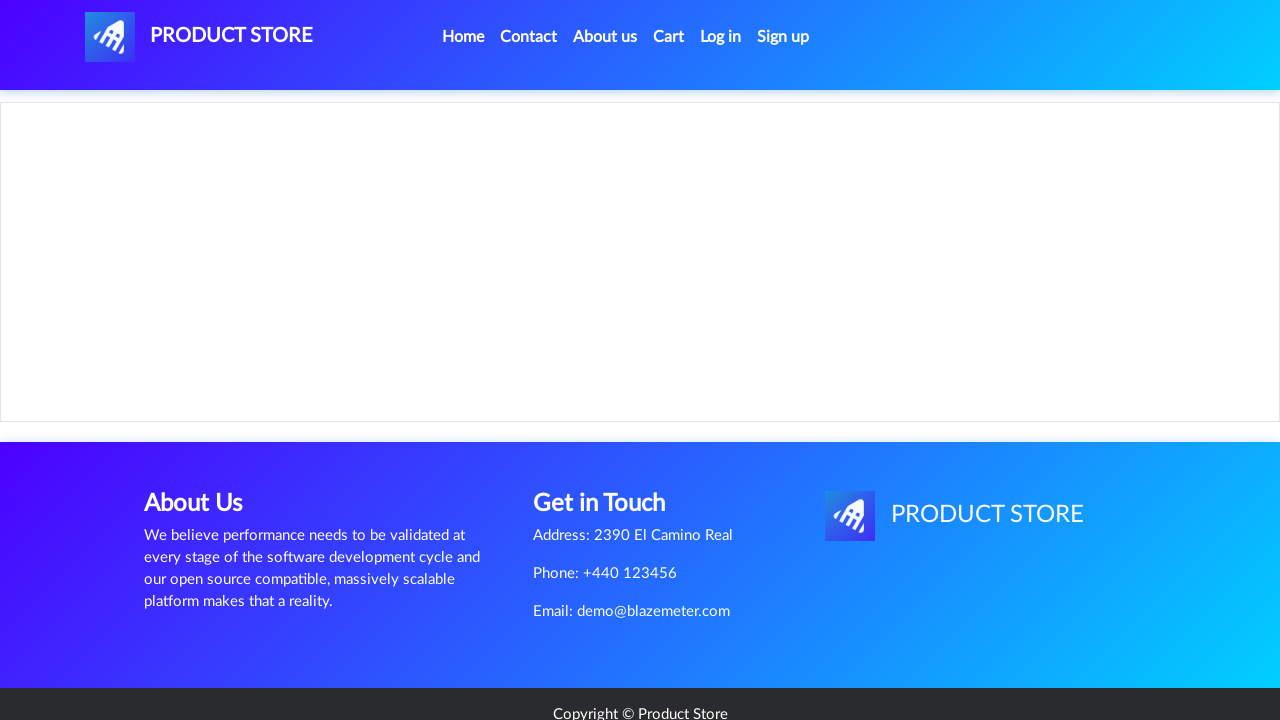

Waited for laptop product details page to load
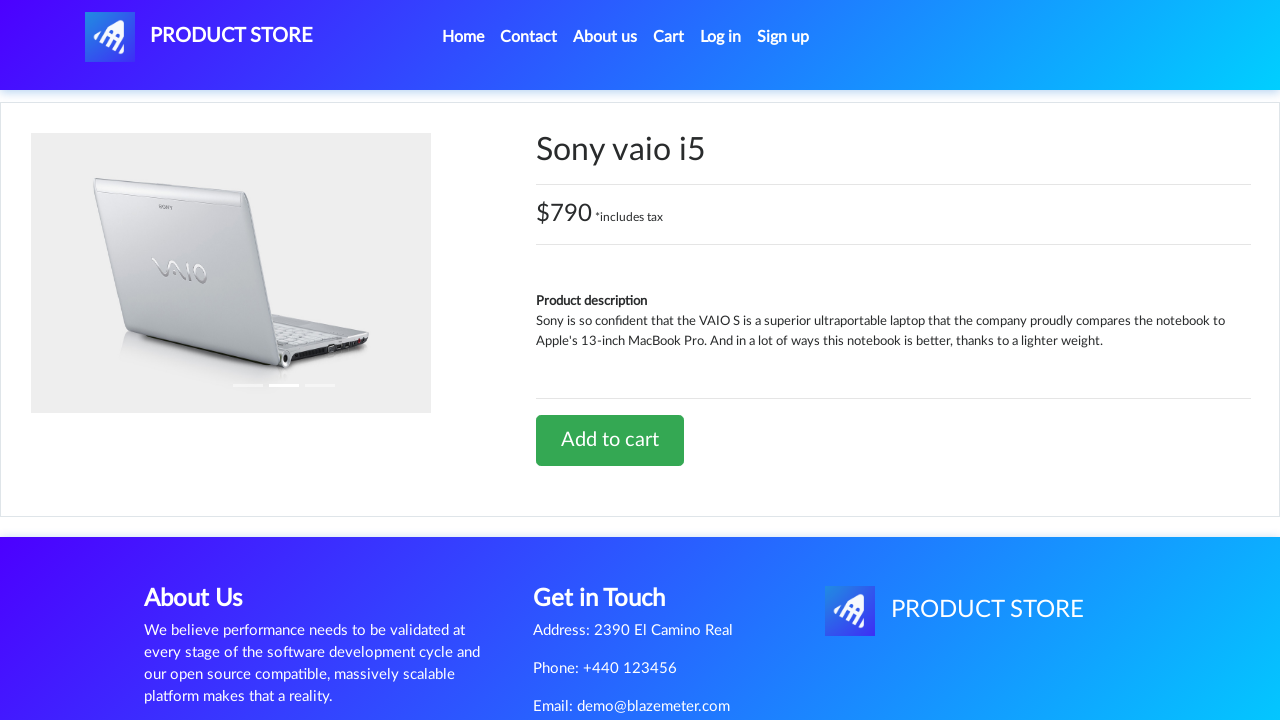

Clicked Add to cart button at (610, 440) on xpath=//a[.='Add to cart']
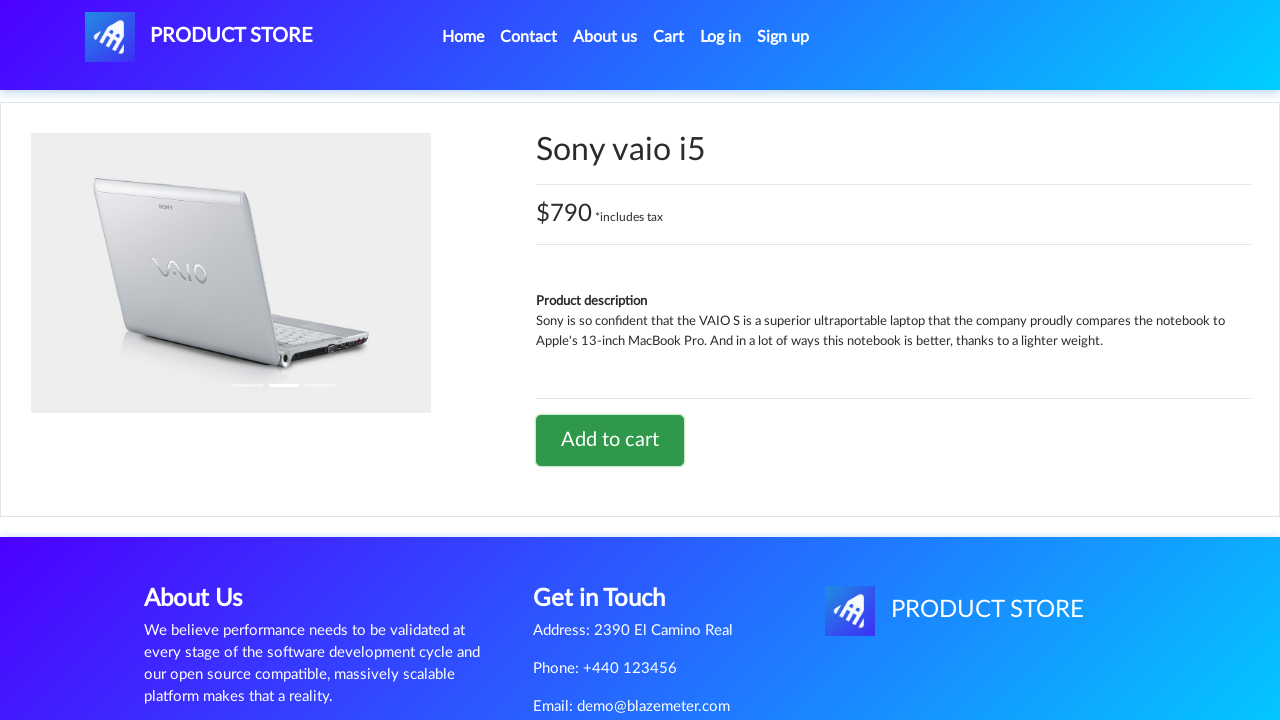

Handled product added confirmation dialog
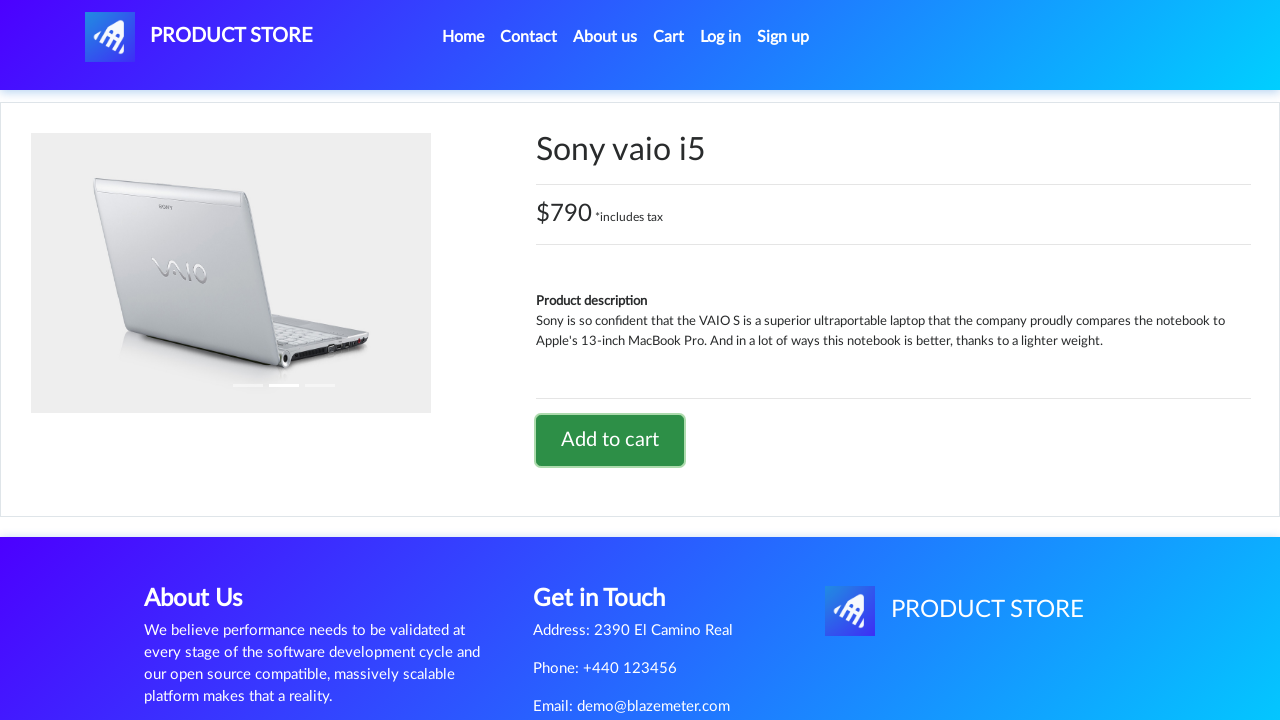

Waited for dialog to be processed
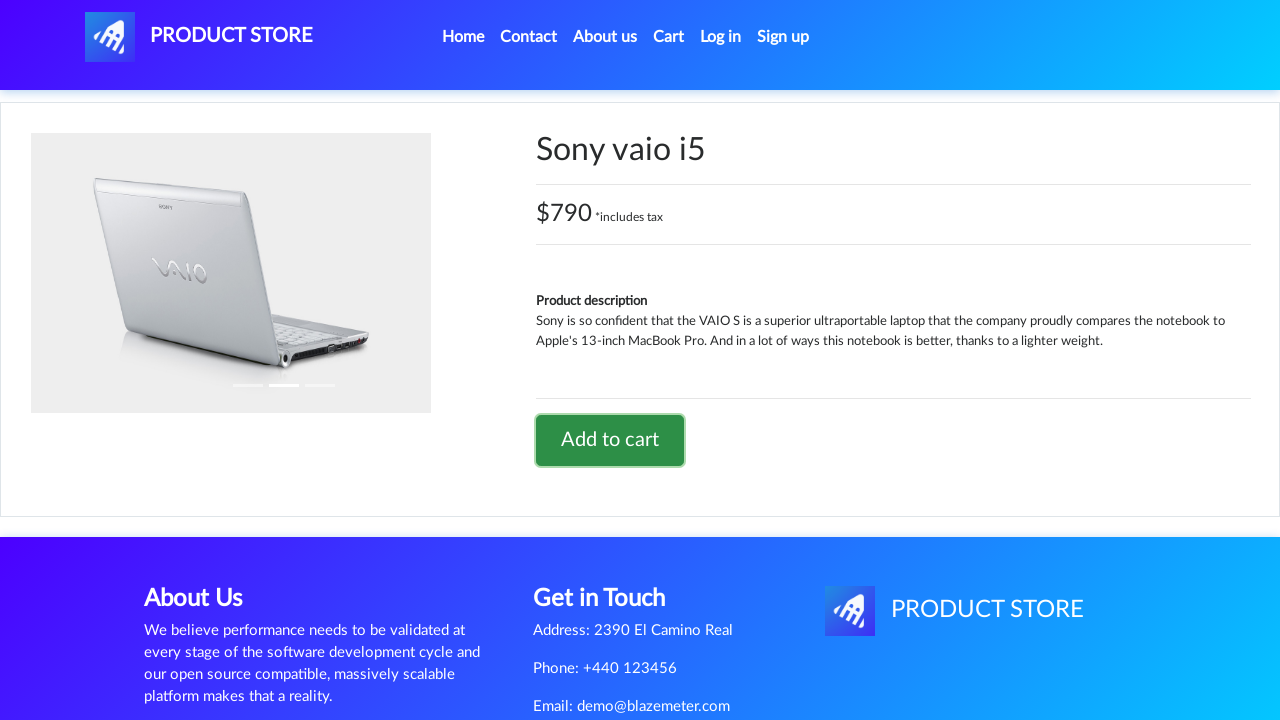

Clicked on Cart button to navigate to cart page at (669, 37) on #cartur
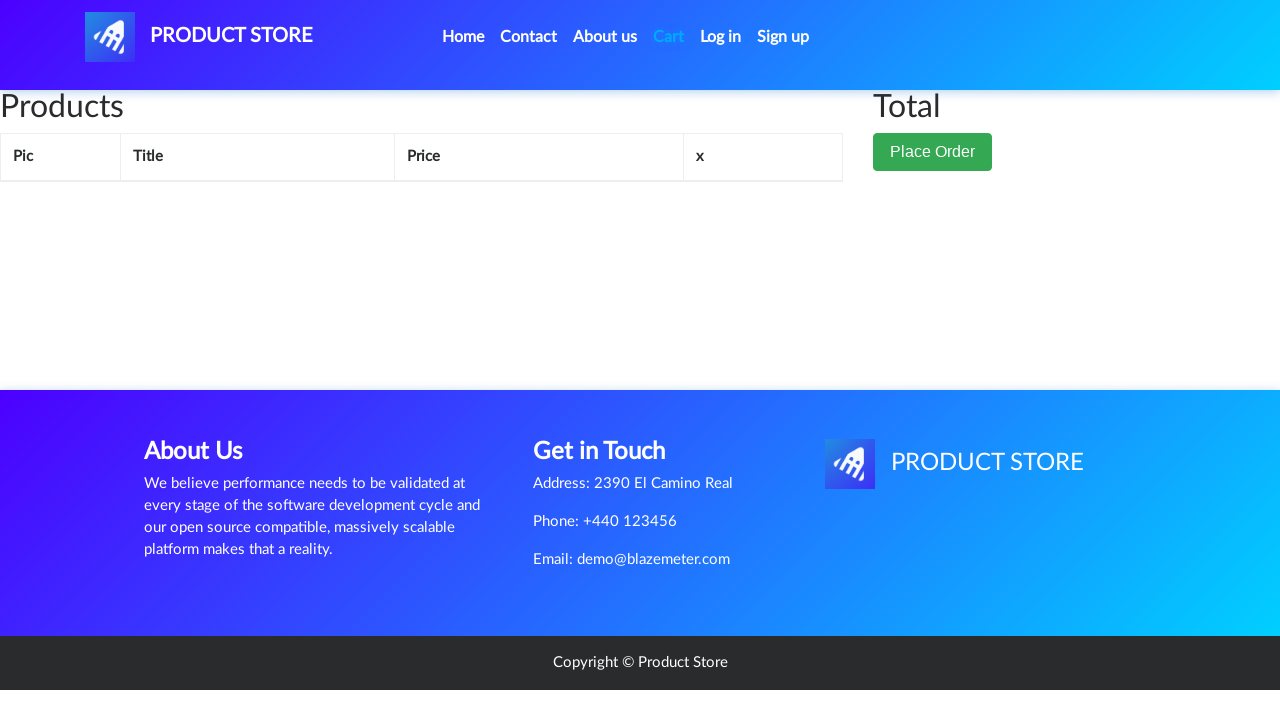

Waited for cart page to load
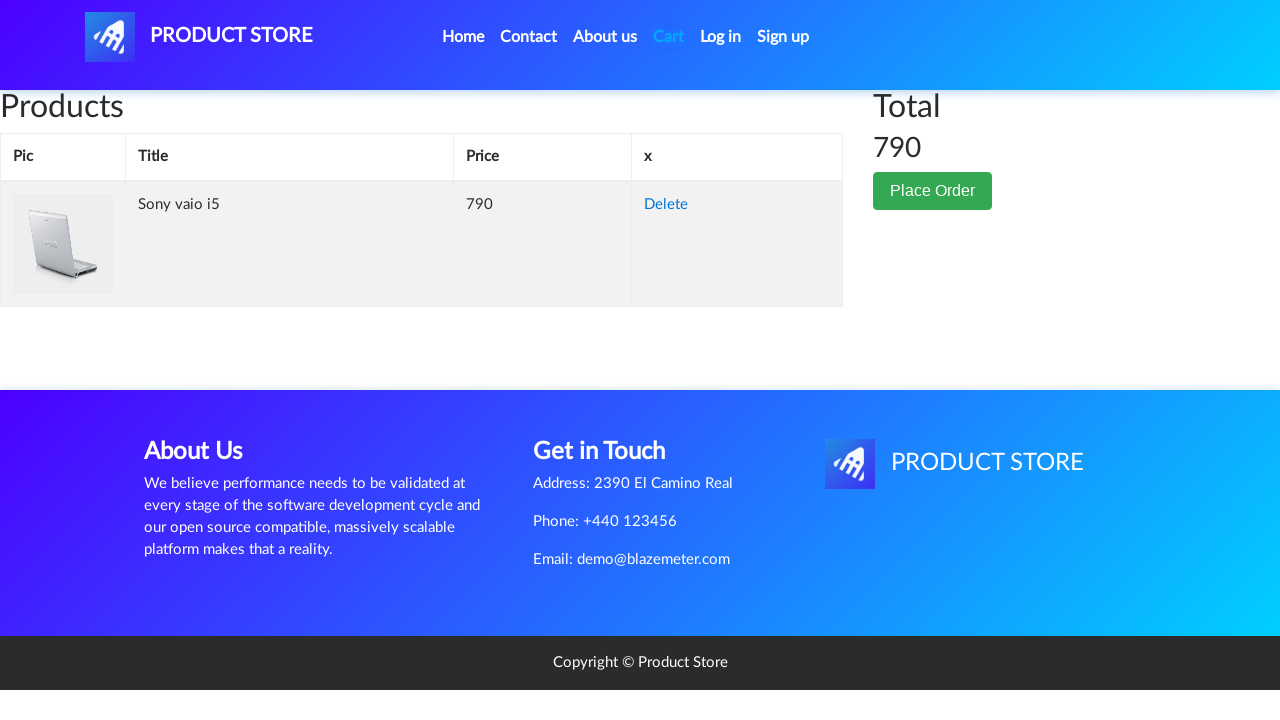

Located product in cart
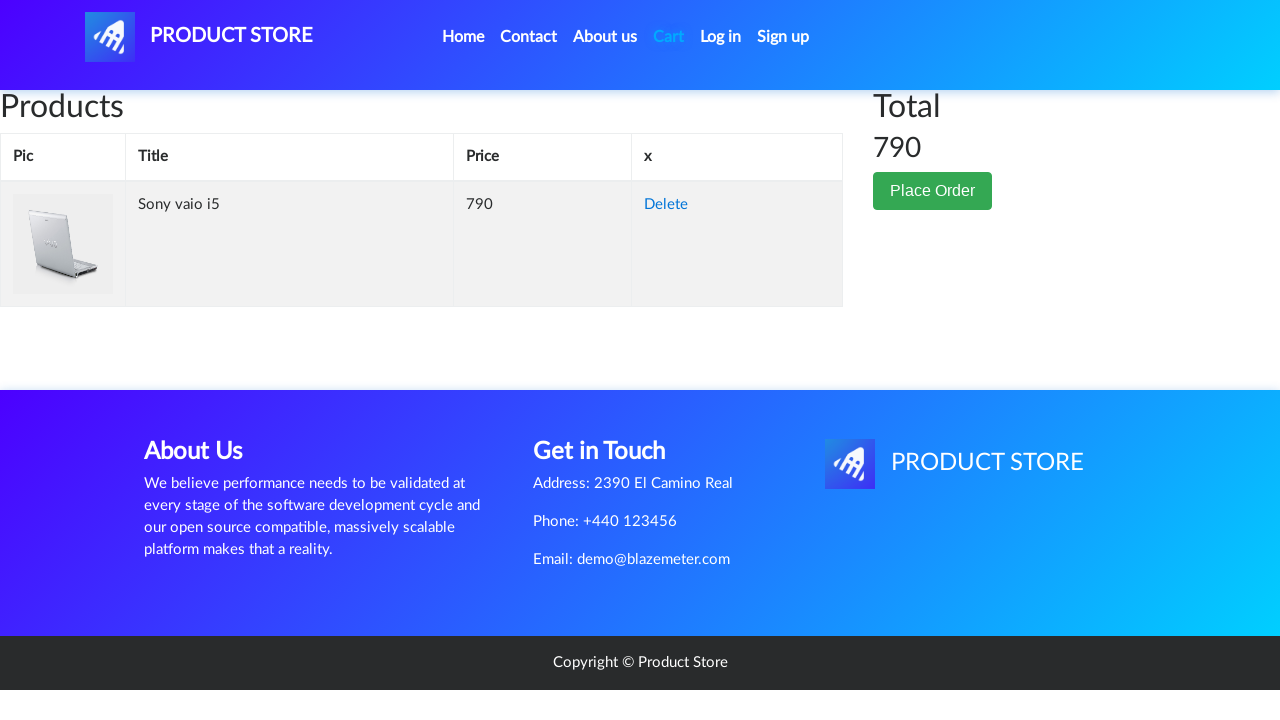

Verified that Sony vaio i5 product is visible in cart
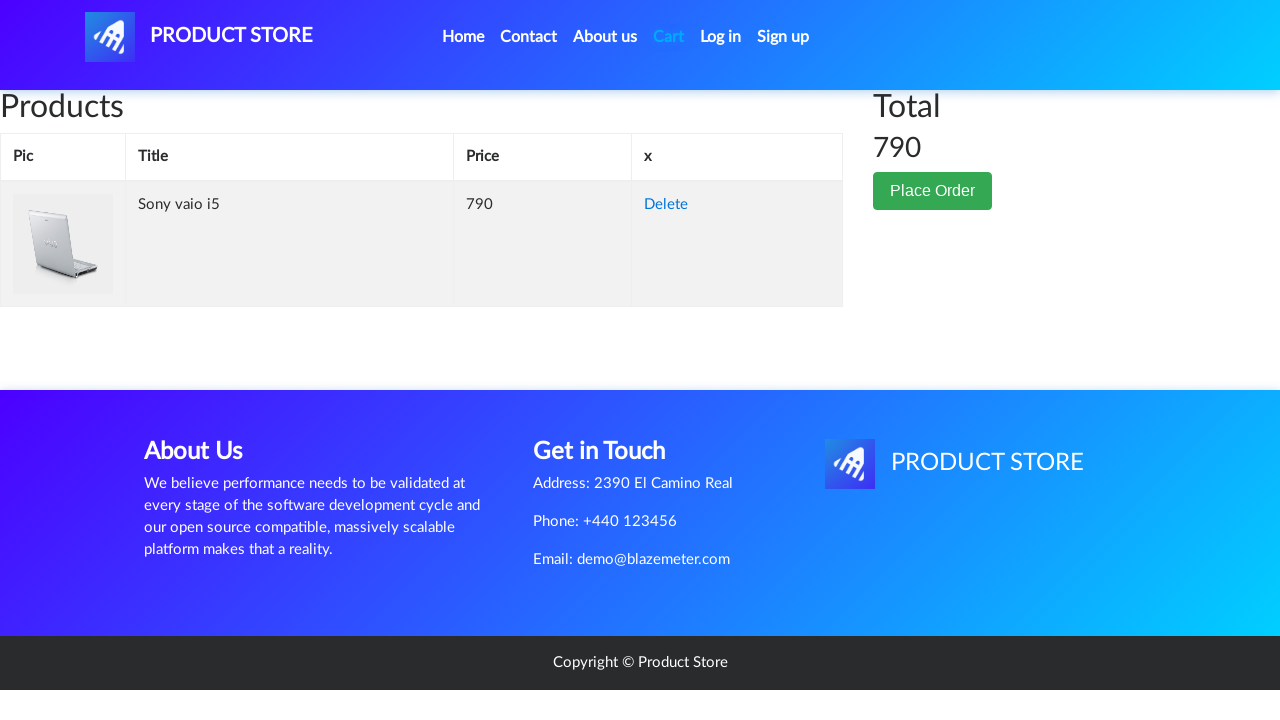

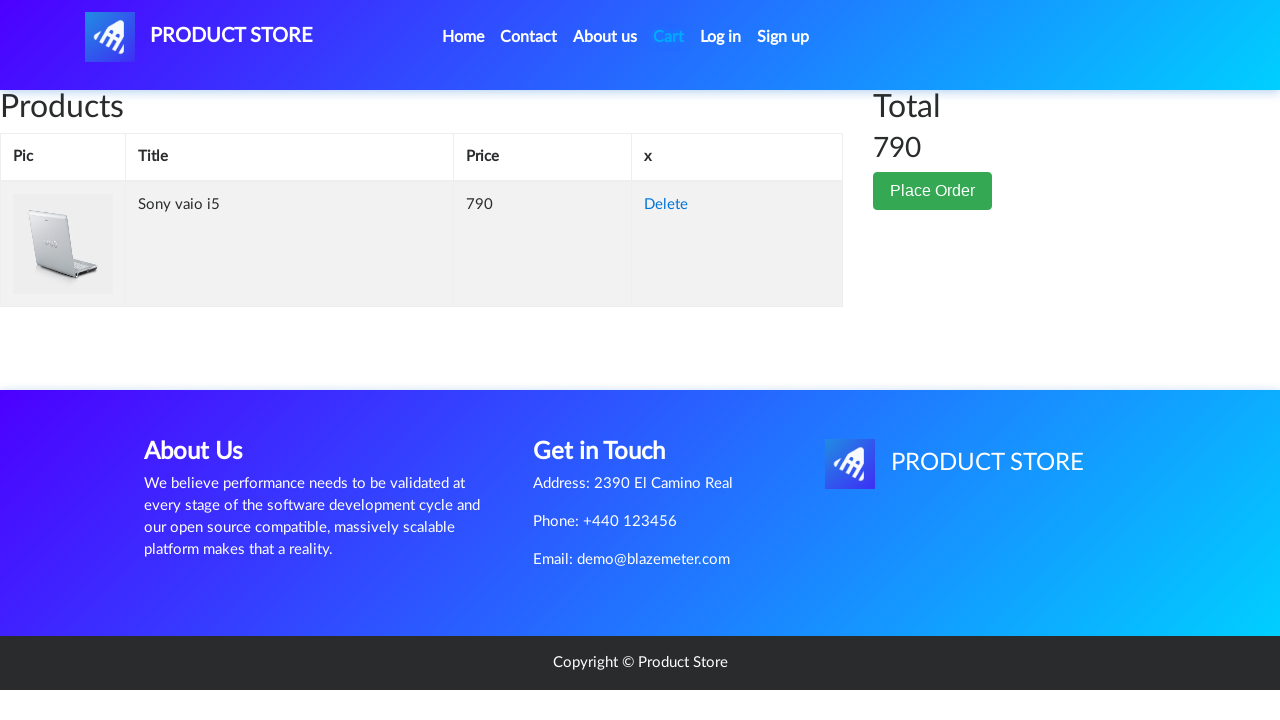